Tests waiting for a dynamically loaded element by clicking a start button and waiting for text to appear

Starting URL: http://the-internet.herokuapp.com/dynamic_loading/2

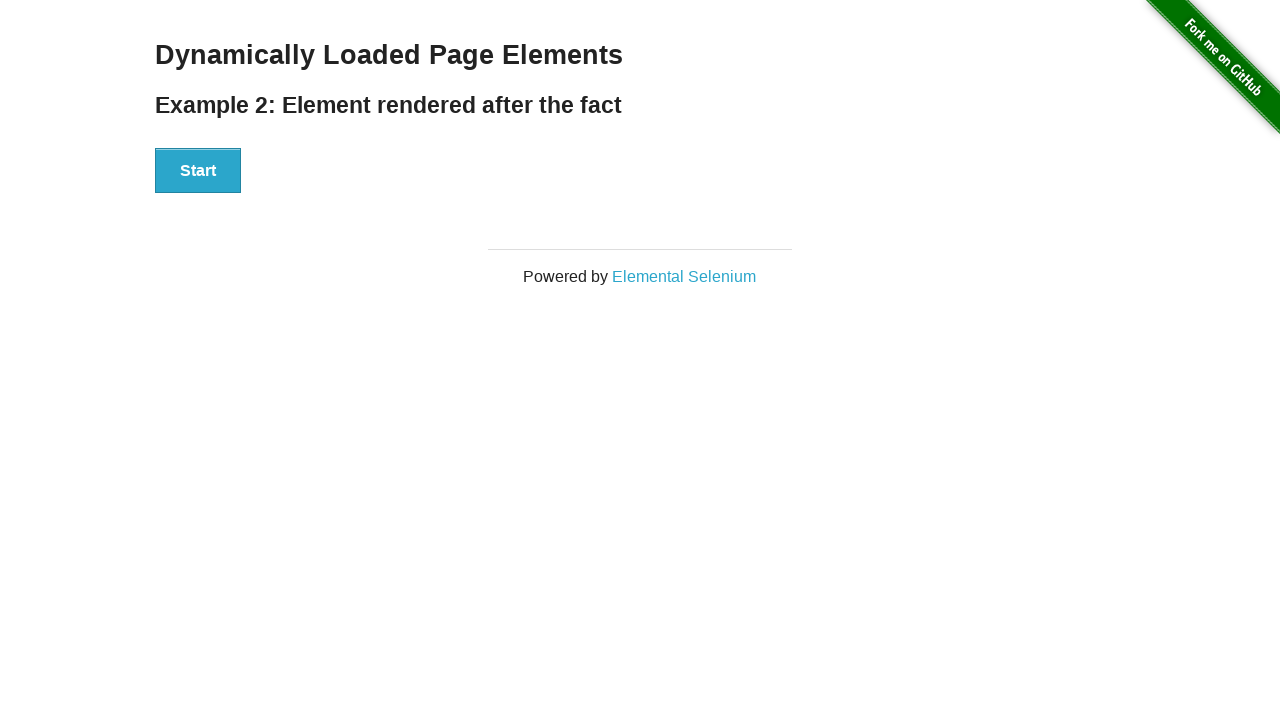

Navigated to dynamic loading test page
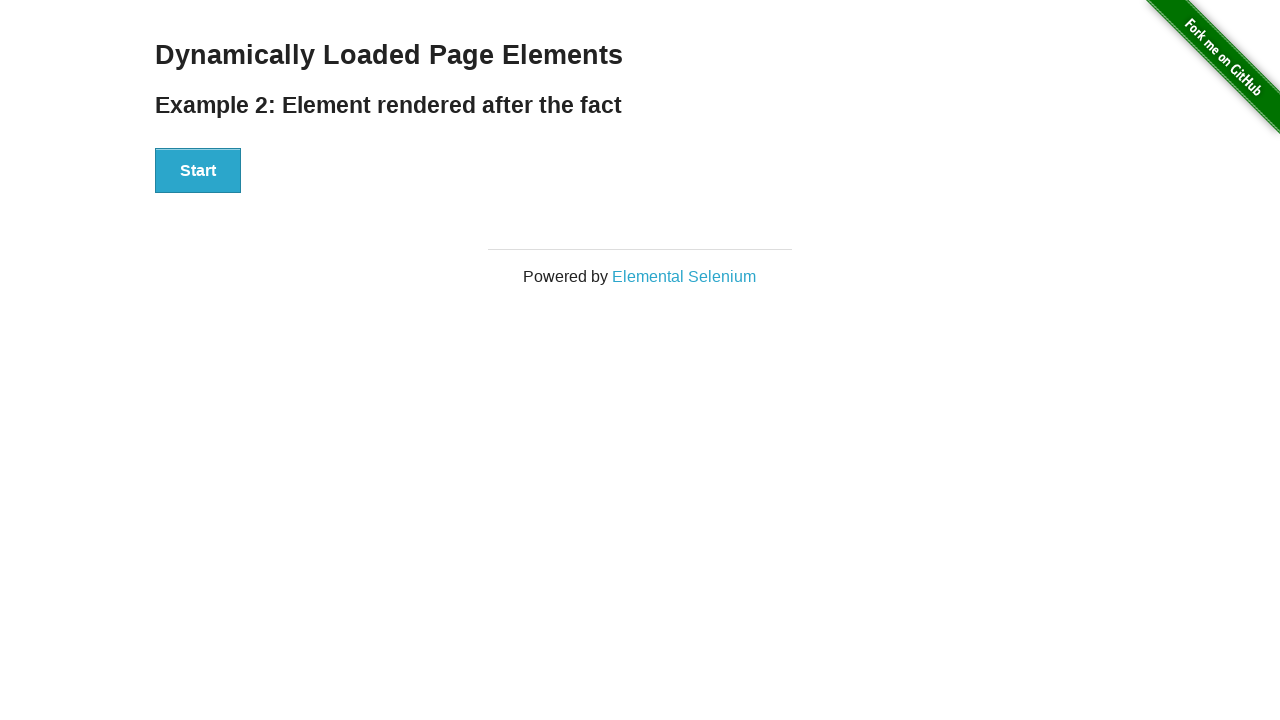

Clicked the Start button to trigger dynamic content loading at (198, 171) on button
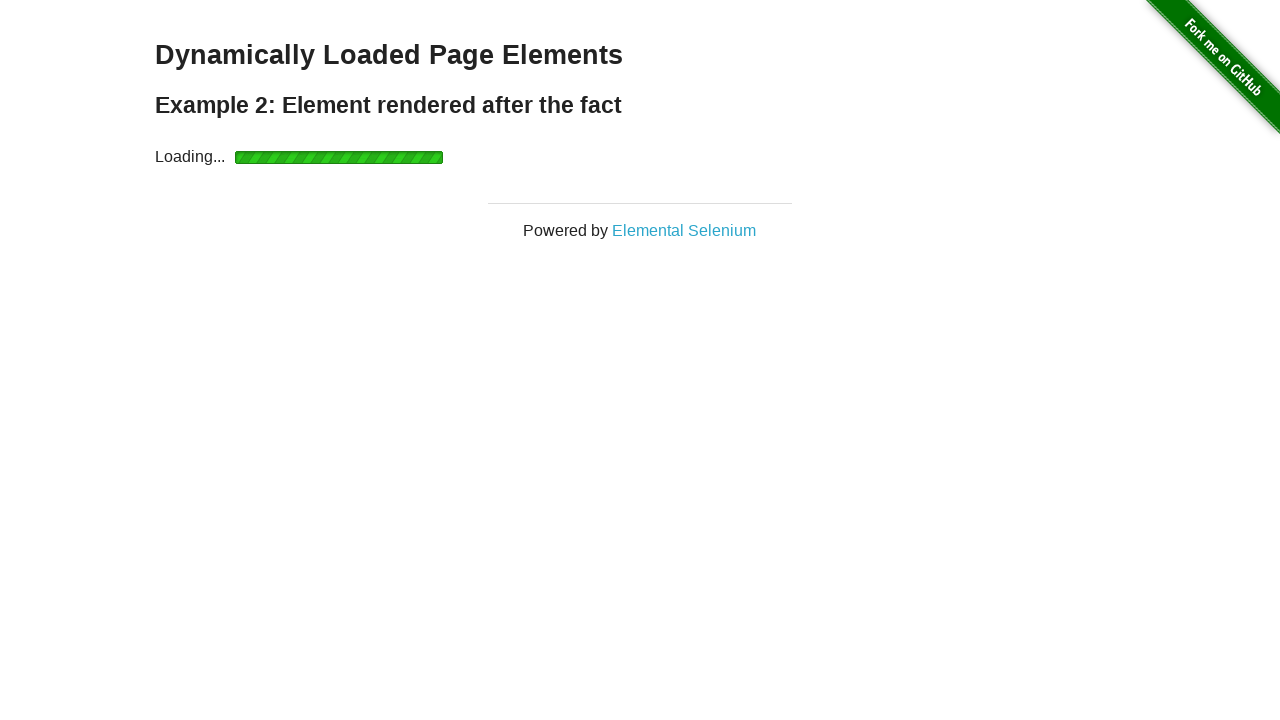

Waited for finish element to become visible
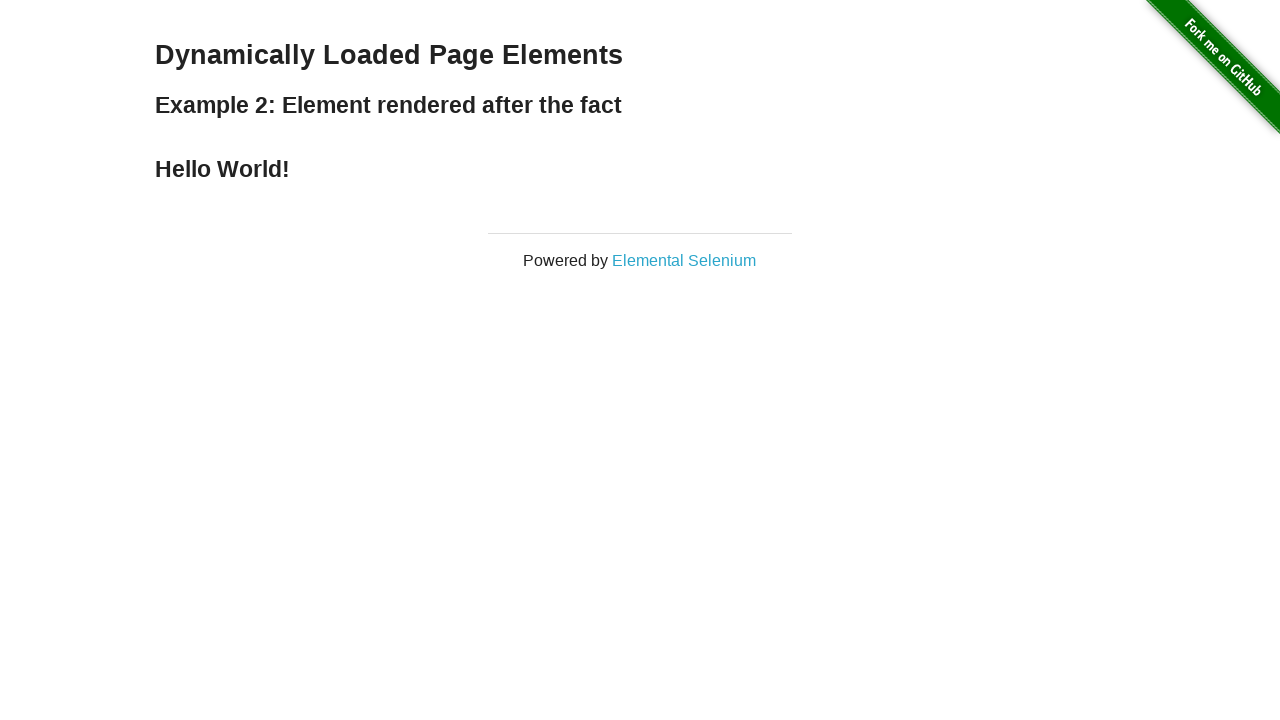

Clicked the finish element at (640, 169) on div#finish
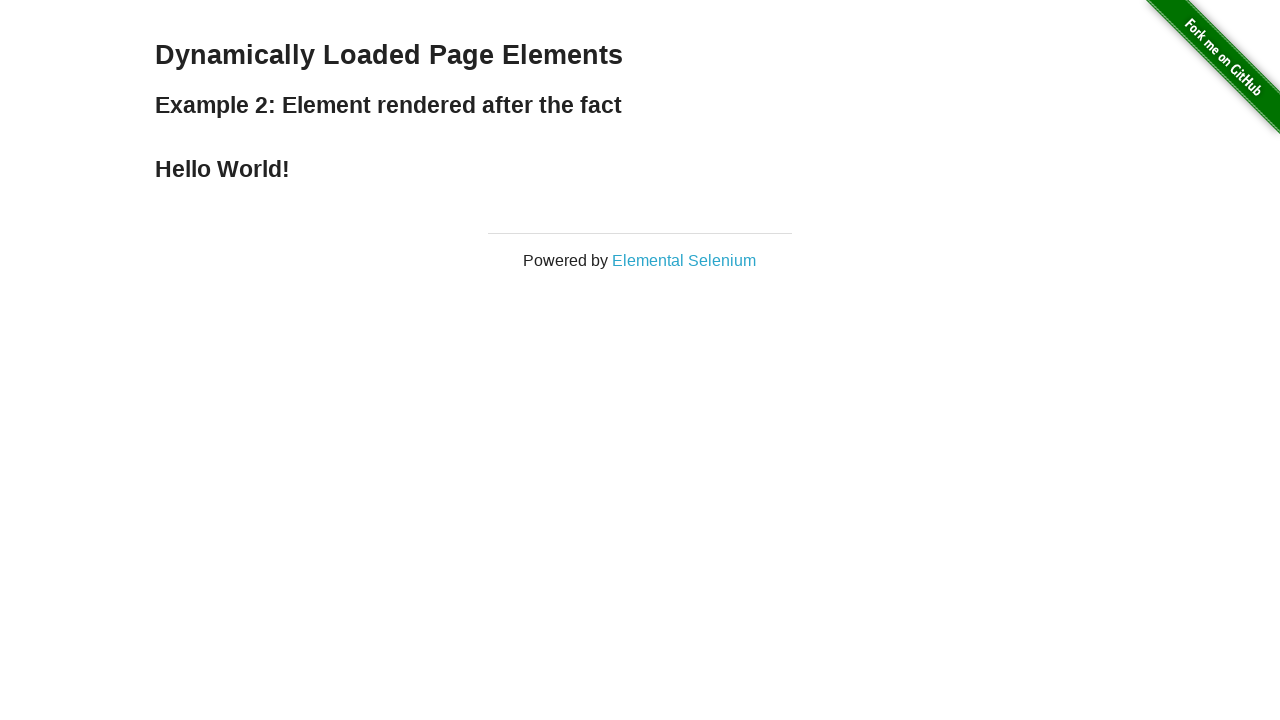

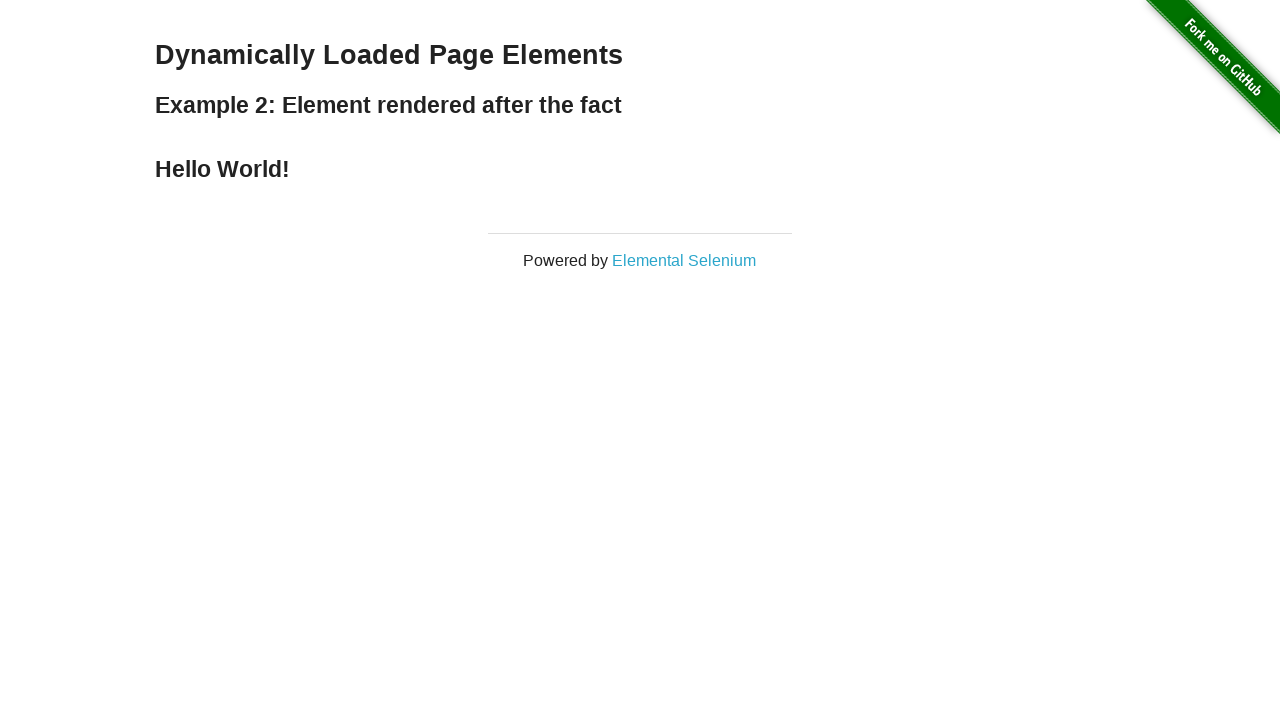